Tests sorting the Due column using a table with semantic class attributes for more reliable selectors.

Starting URL: http://the-internet.herokuapp.com/tables

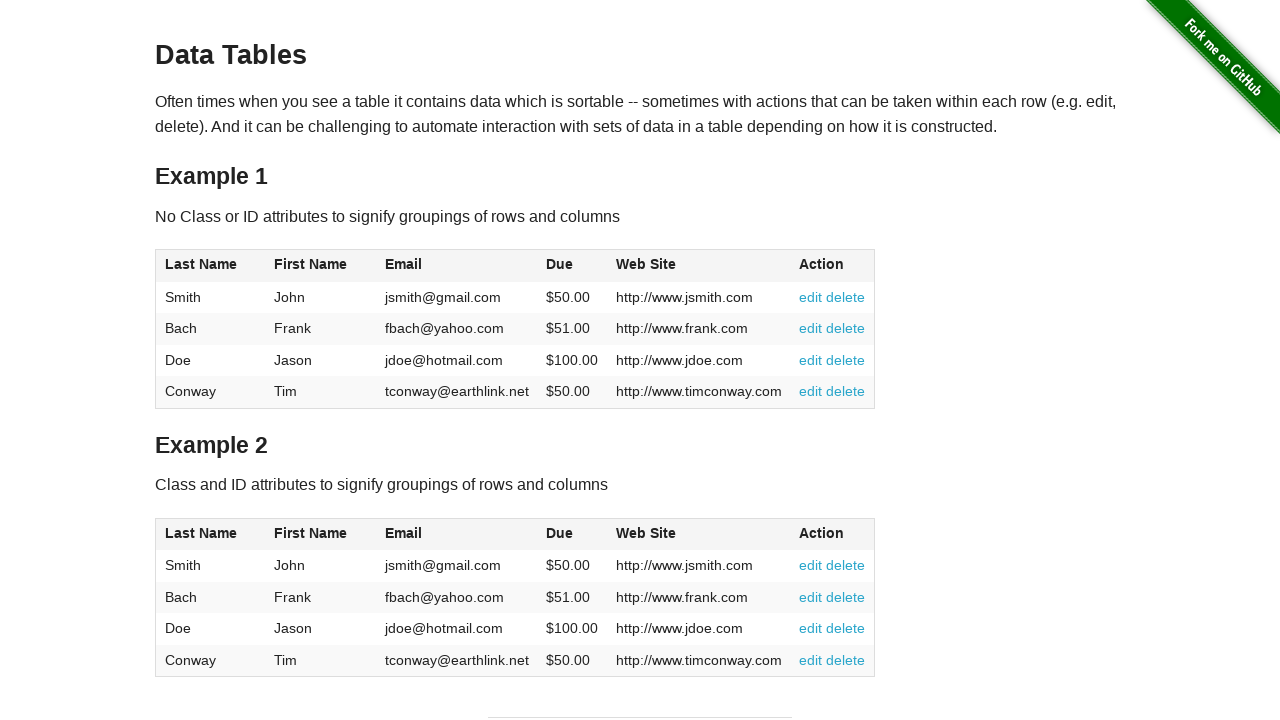

Clicked the Due column header in table2 to sort at (560, 533) on #table2 thead .dues
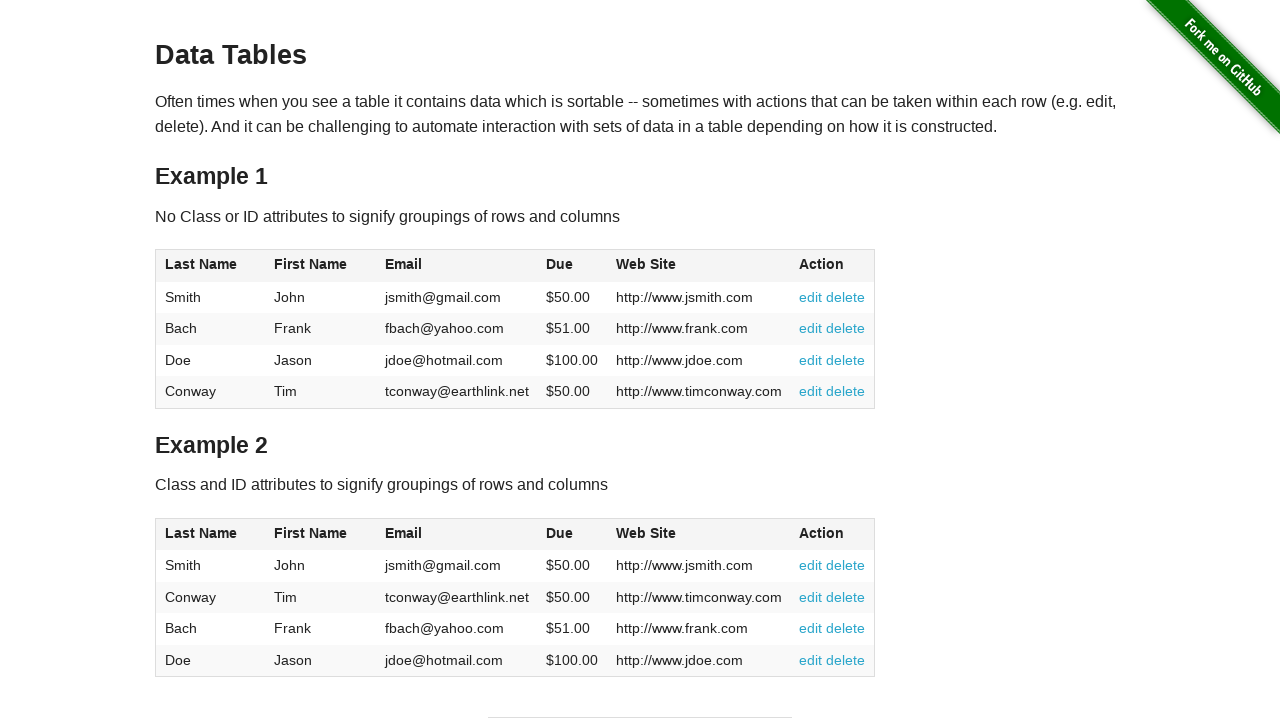

Table sorted by Due column
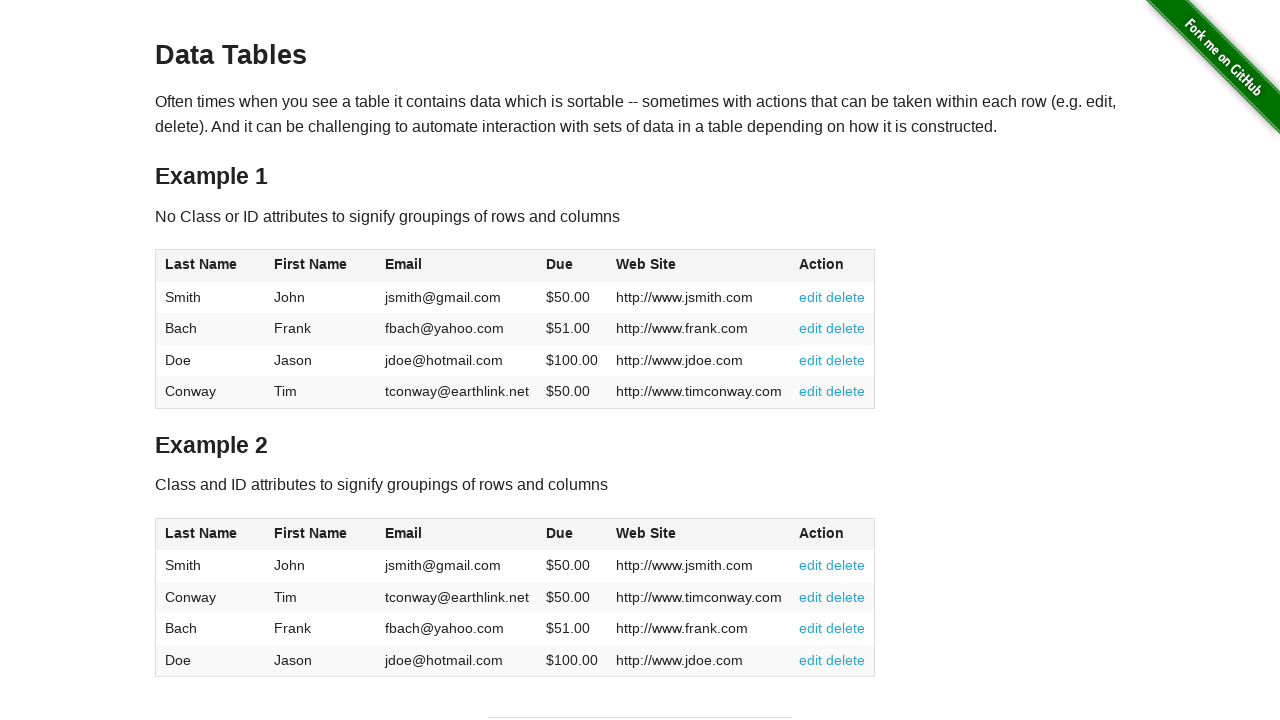

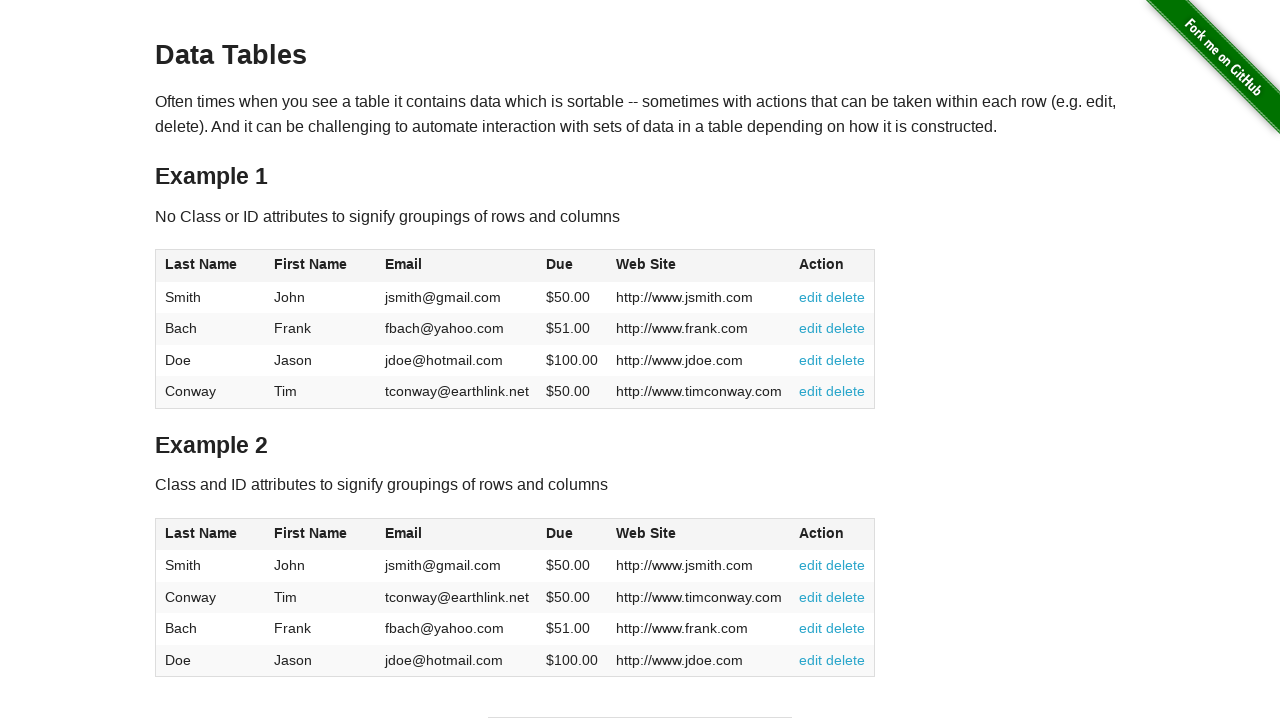